Navigates to Shein homepage and verifies the page loads by waiting for the page title

Starting URL: https://shein.com

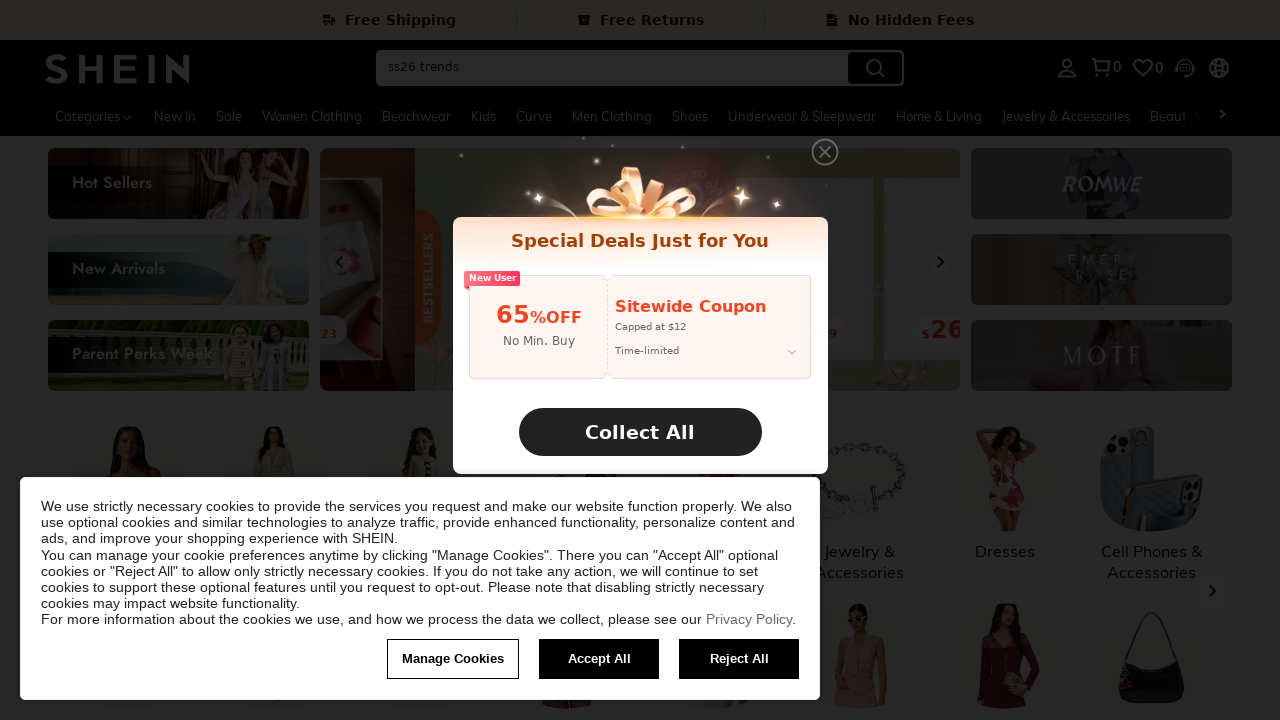

Waited for page DOM to be fully loaded
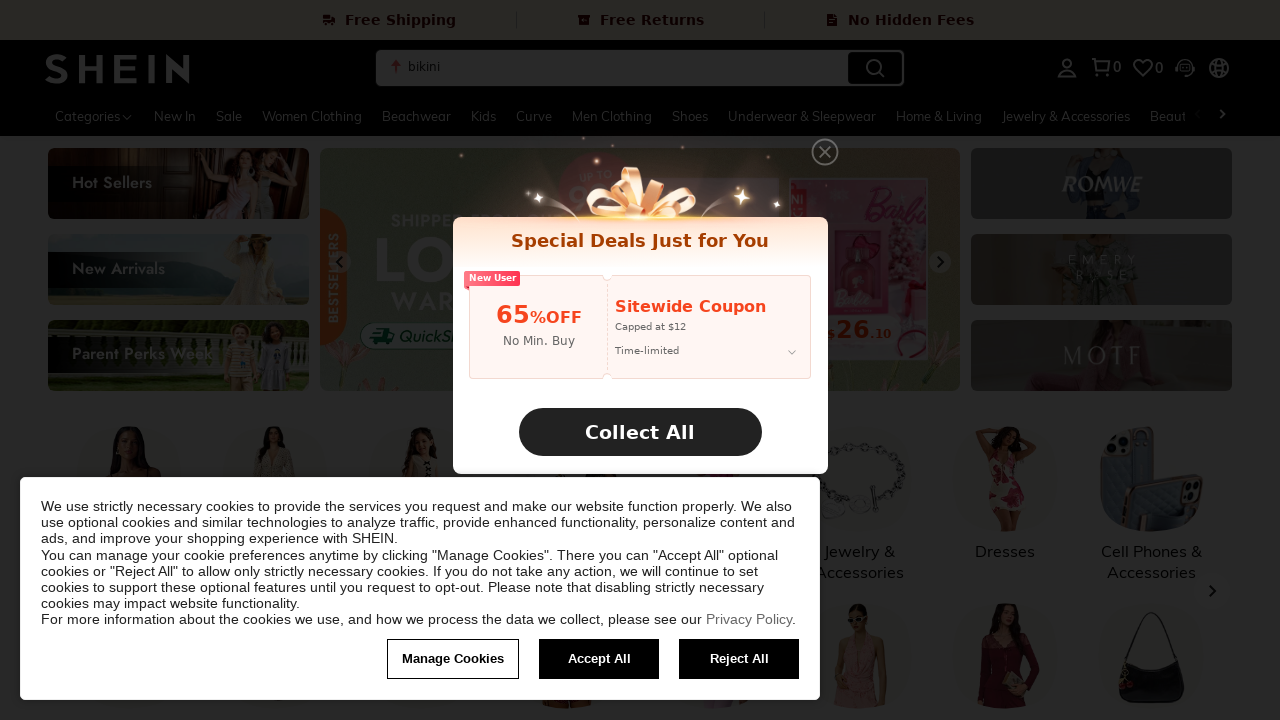

Verified Shein homepage title is present
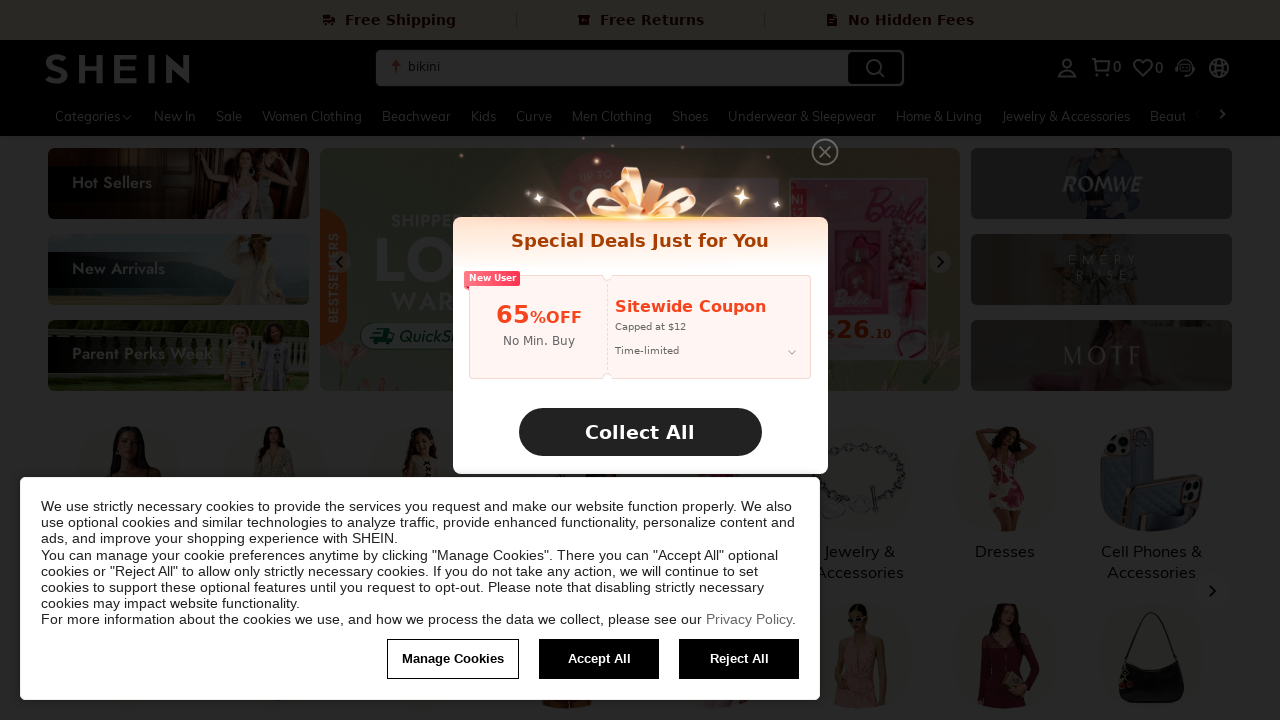

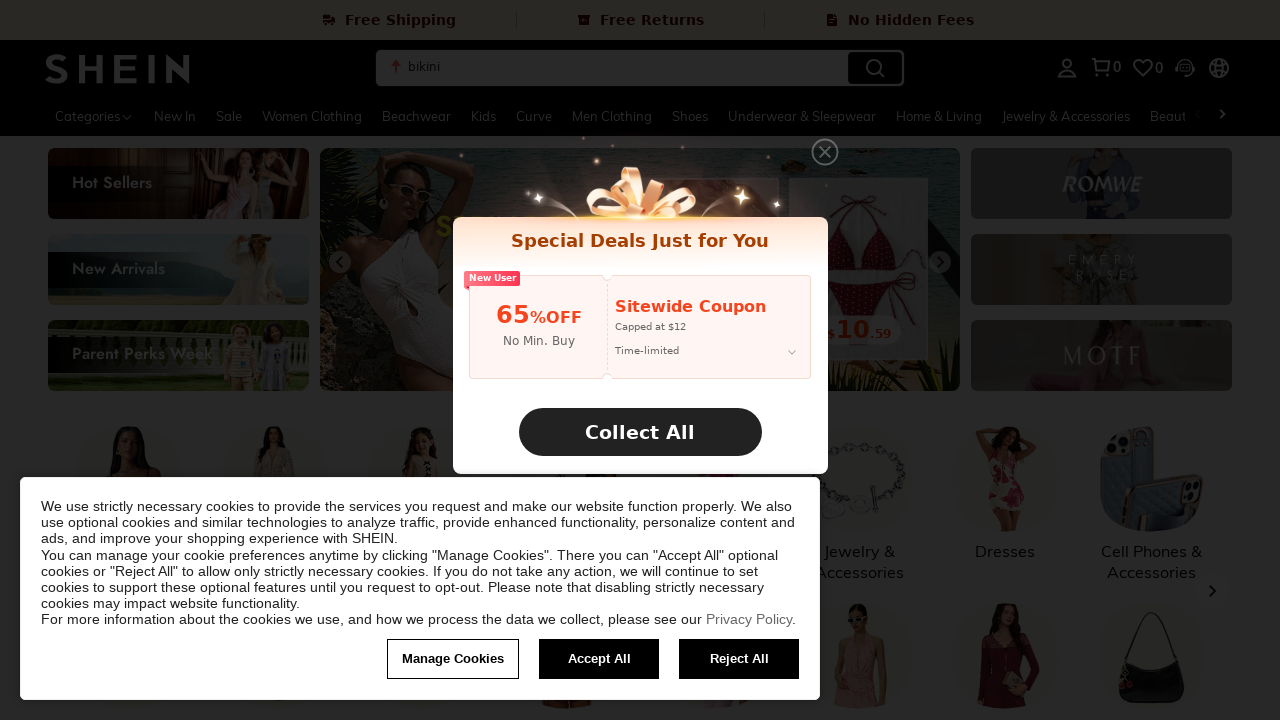